Tests mouse hover functionality by moving the mouse over a series of images and verifying that captions appear near each image

Starting URL: https://bonigarcia.dev/selenium-webdriver-java/mouse-over.html

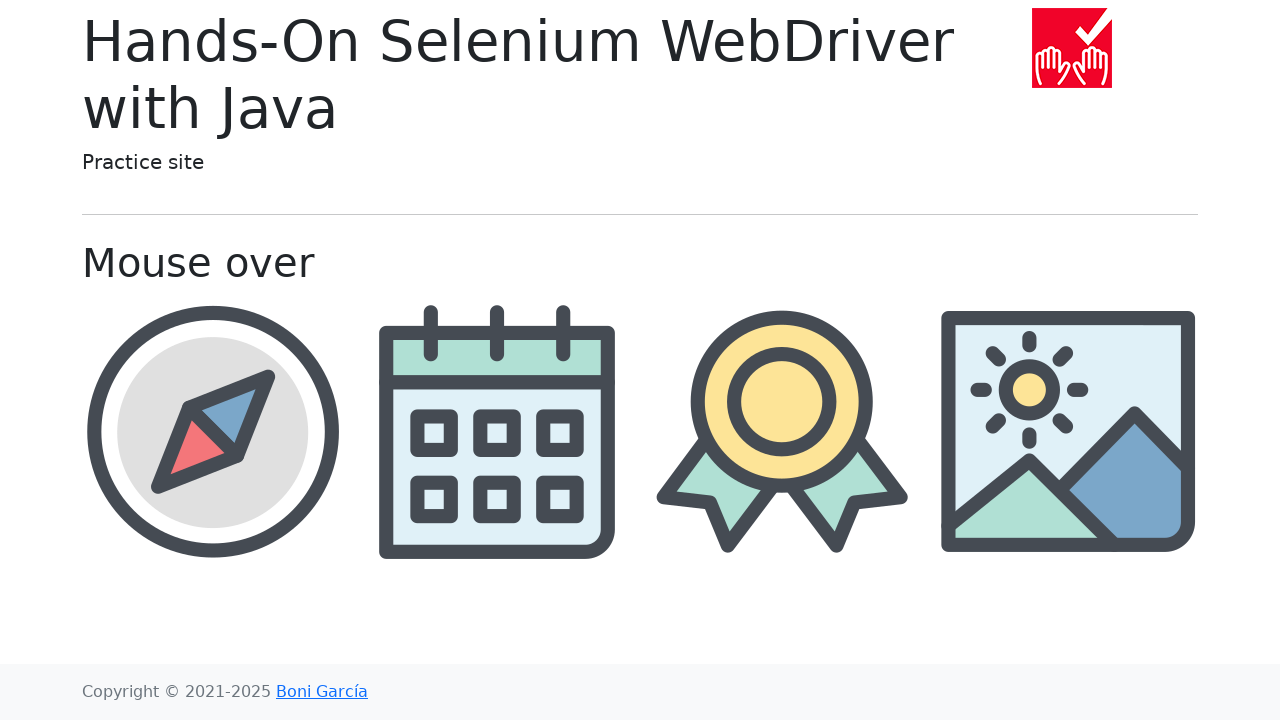

Navigated to mouse-over test page
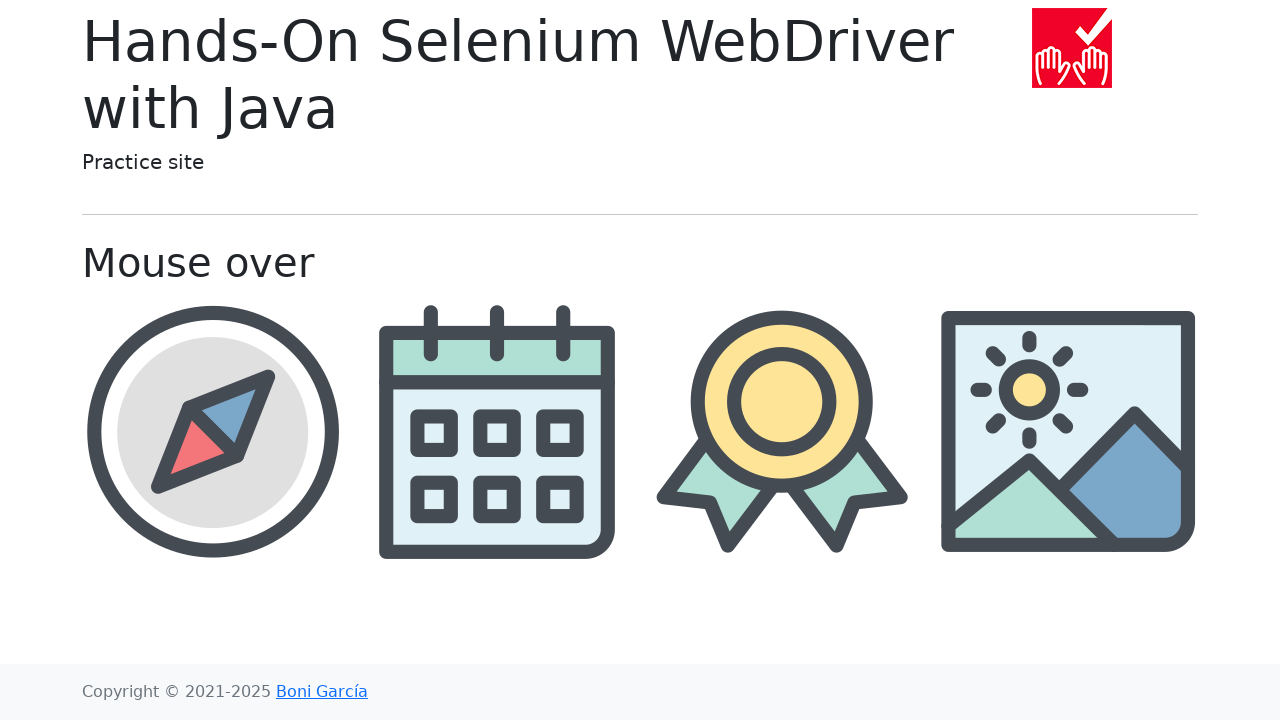

Hovered over compass image at (212, 431) on //img[@src='img/compass.png']
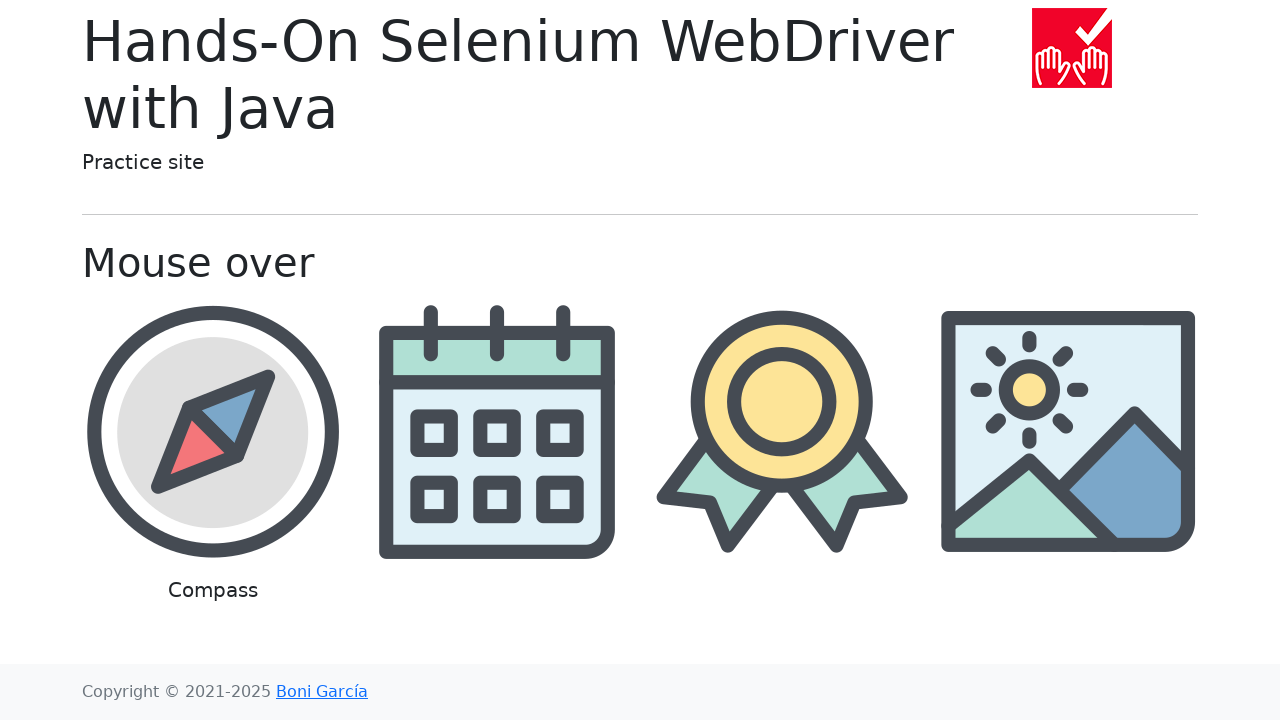

Caption for compass appeared after hover
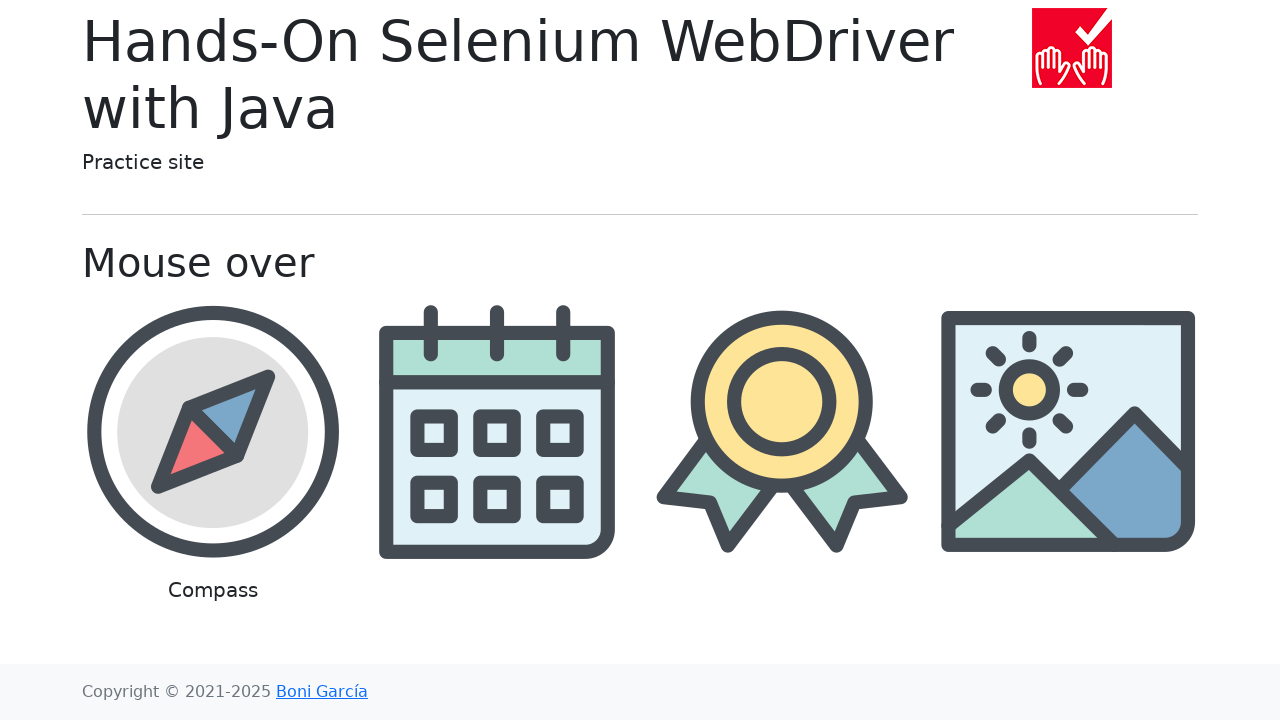

Hovered over calendar image at (498, 431) on //img[@src='img/calendar.png']
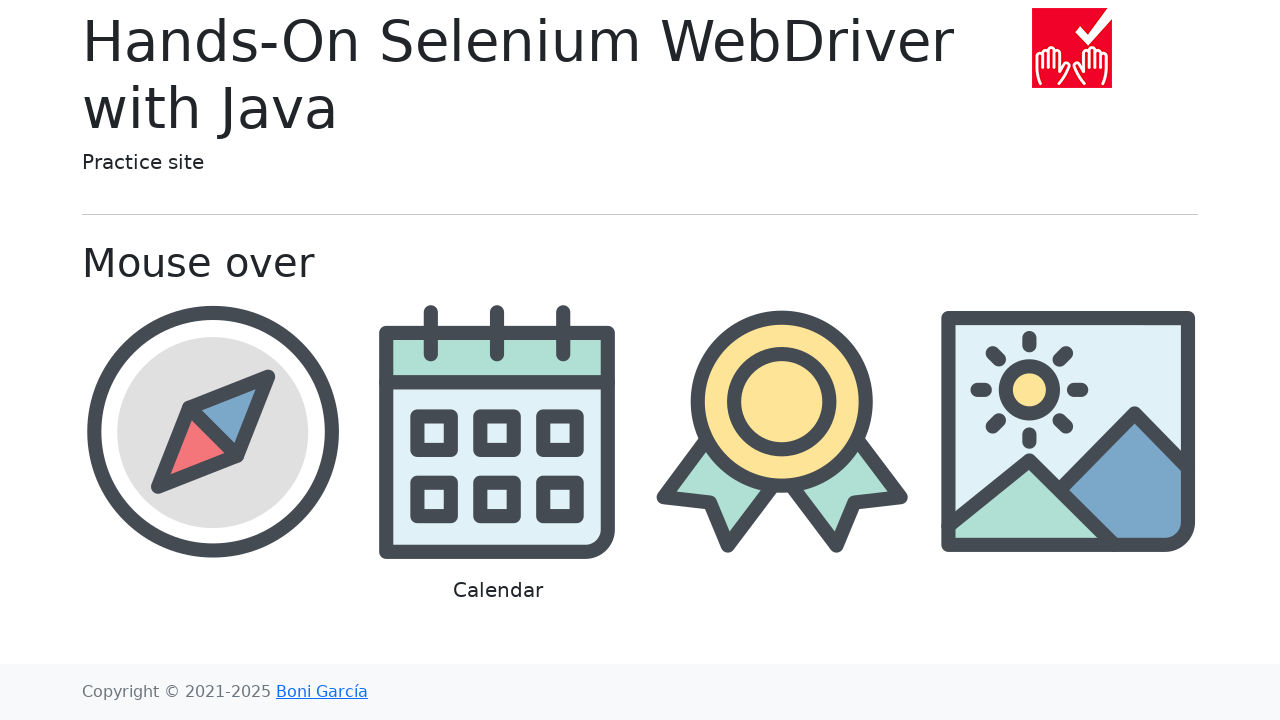

Caption for calendar appeared after hover
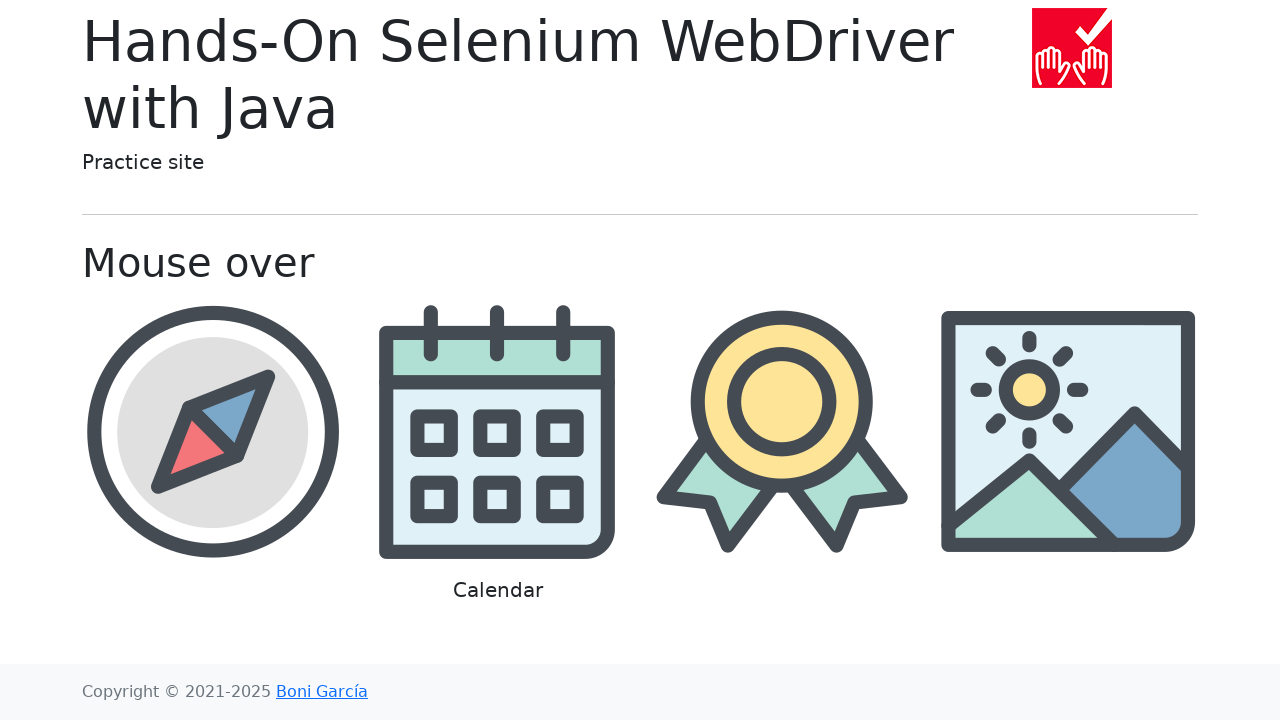

Hovered over award image at (782, 431) on //img[@src='img/award.png']
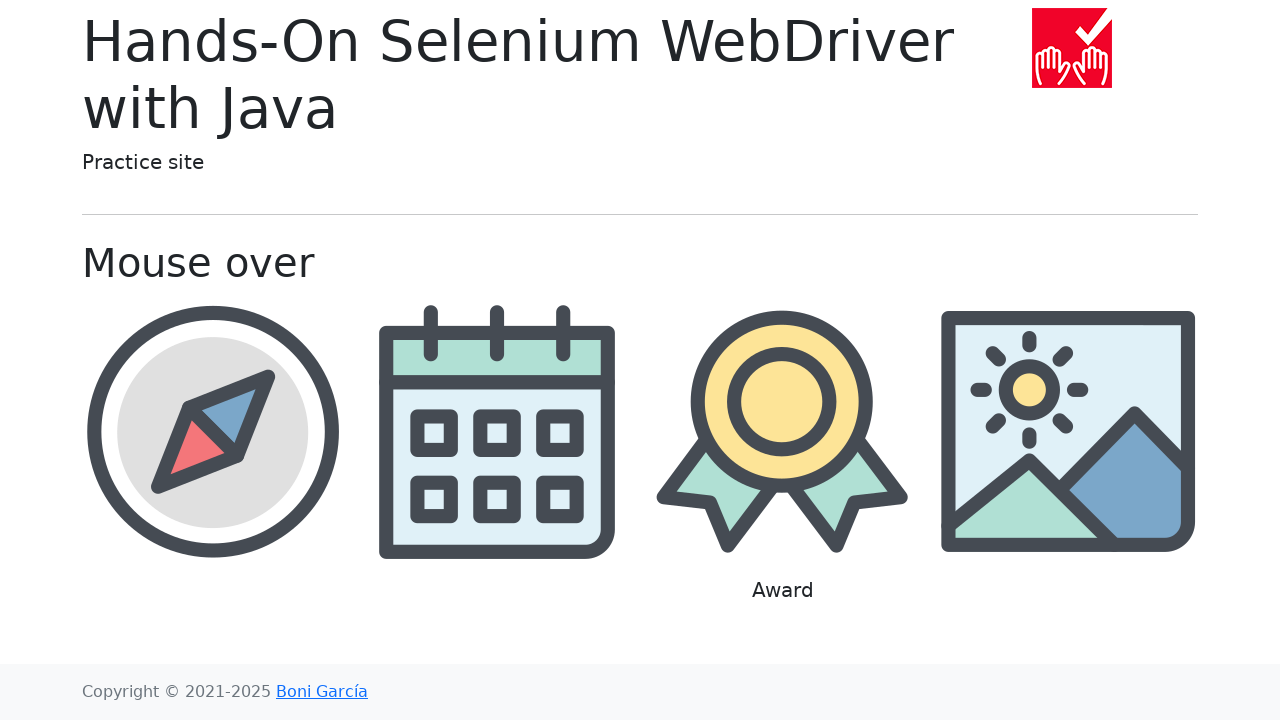

Caption for award appeared after hover
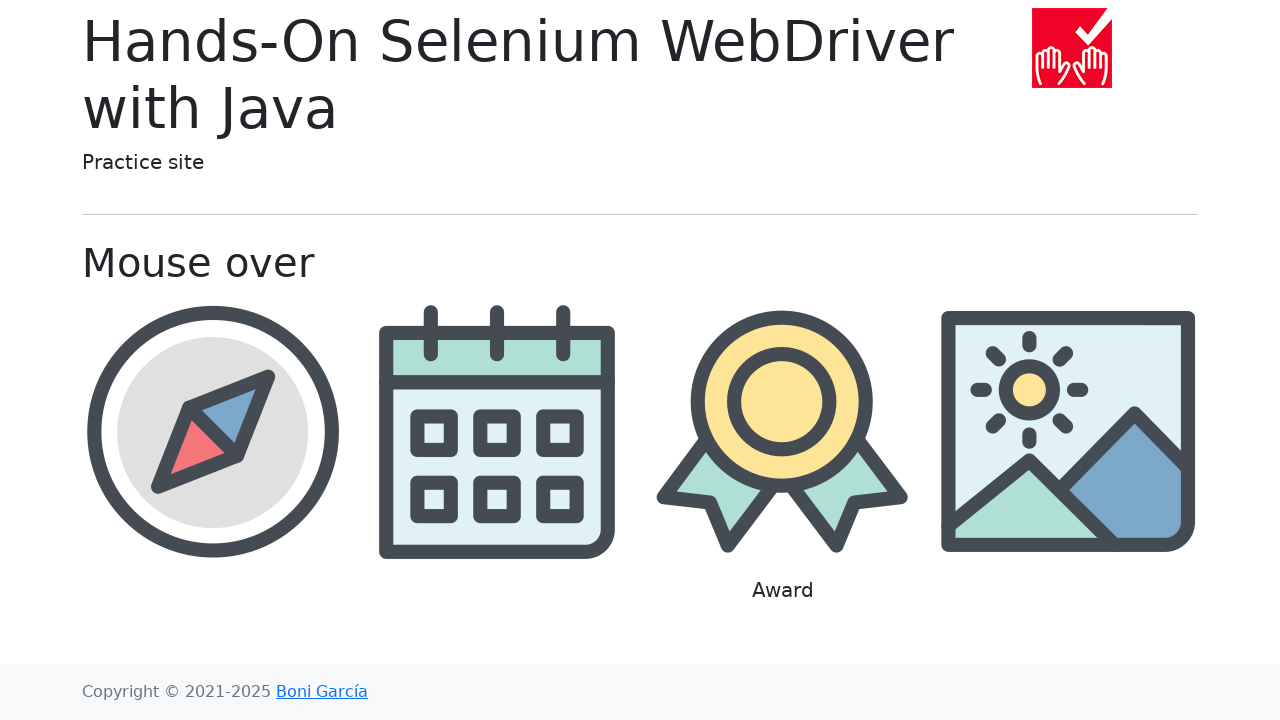

Hovered over landscape image at (1068, 431) on //img[@src='img/landscape.png']
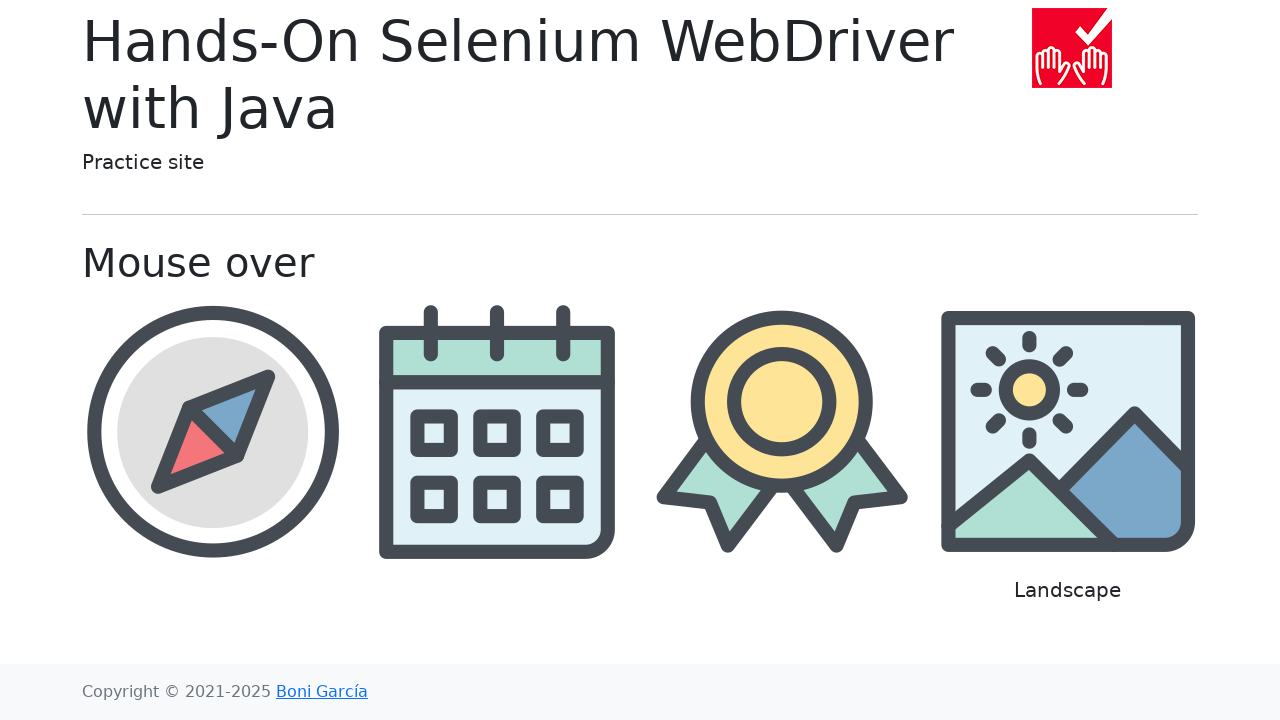

Caption for landscape appeared after hover
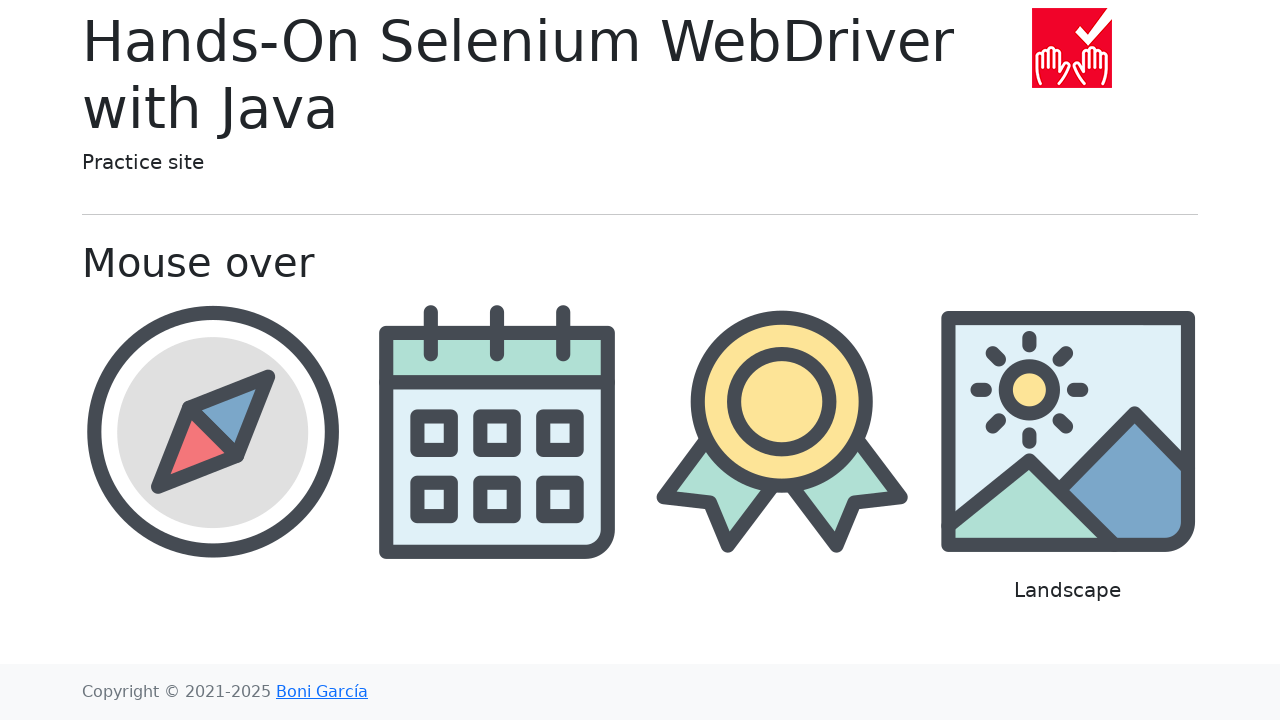

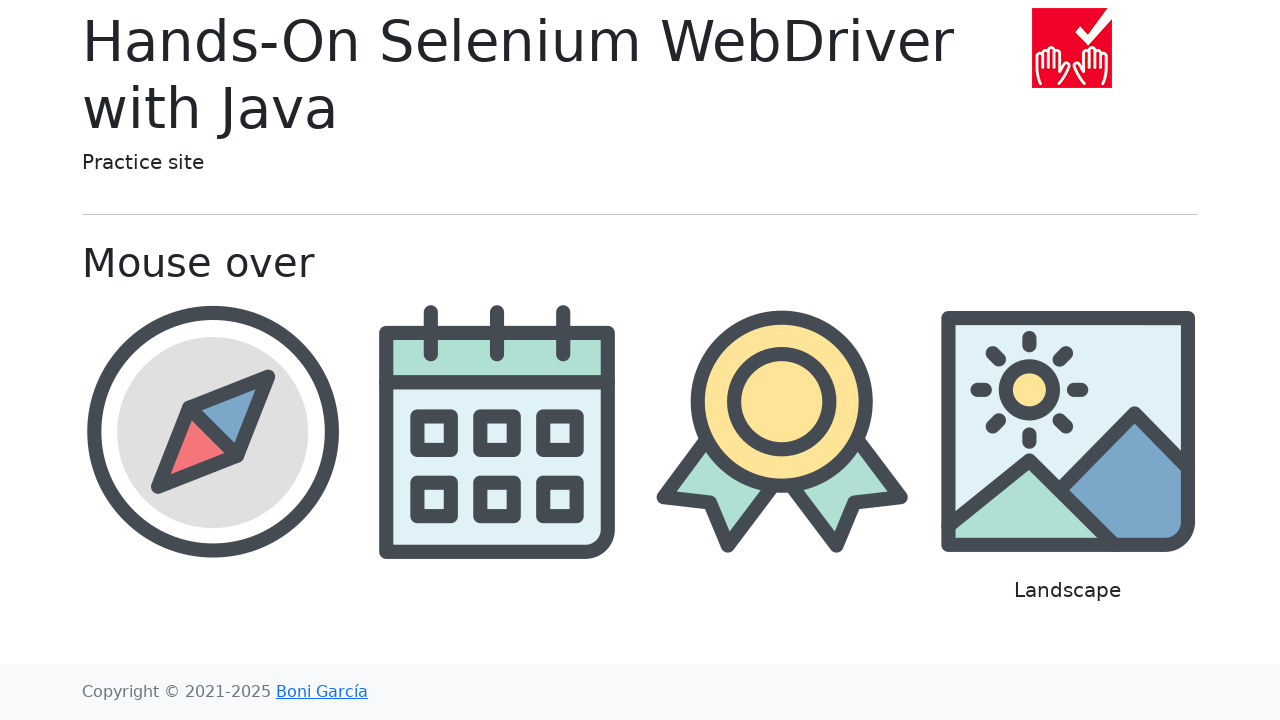